Tests a slow calculator by clicking number buttons, an operator, and equals, then verifying the result displays correctly after waiting for the calculation to complete.

Starting URL: https://bonigarcia.dev/selenium-webdriver-java/slow-calculator.html

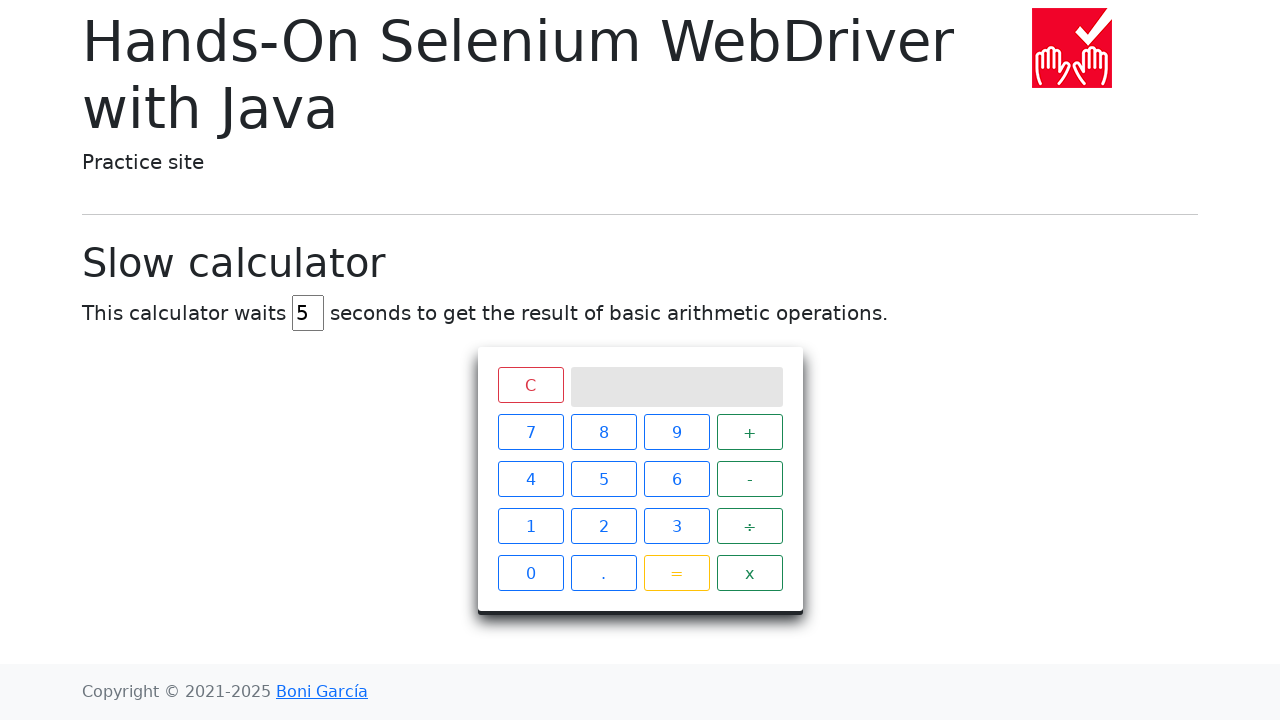

Navigated to slow calculator page
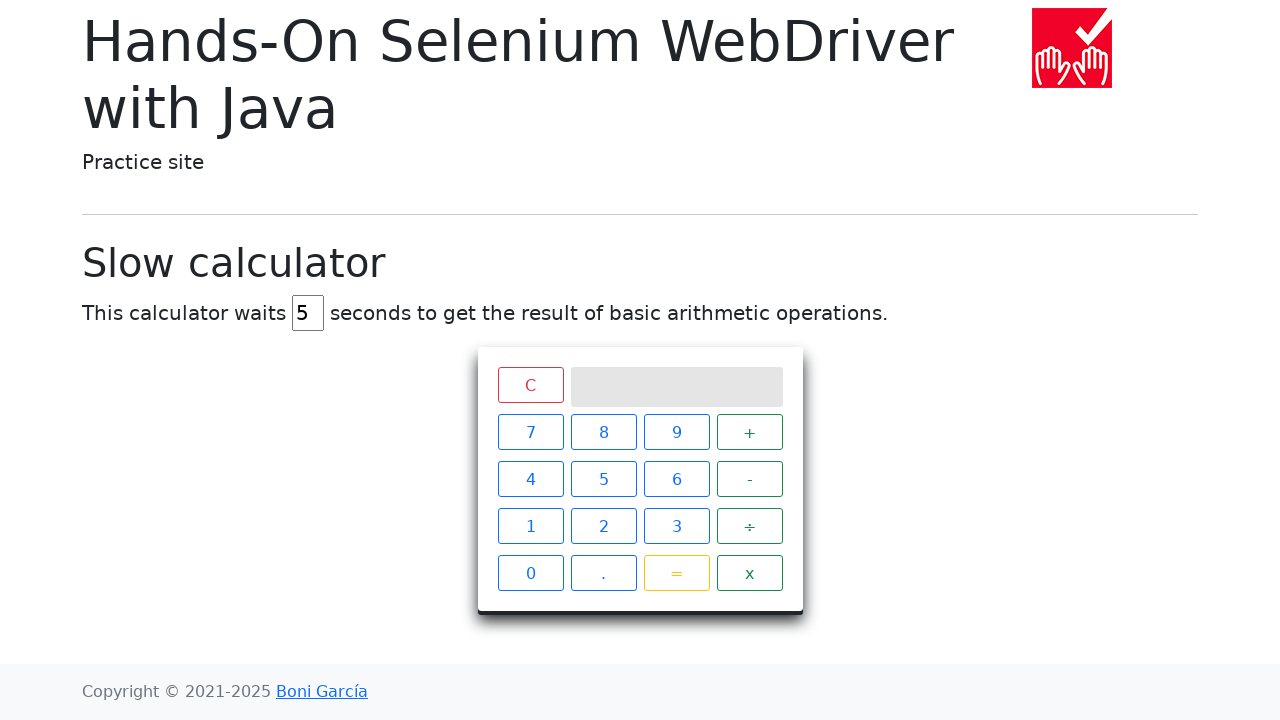

Clicked first number button (1) at (530, 432) on div.keys > span:nth-child(1)
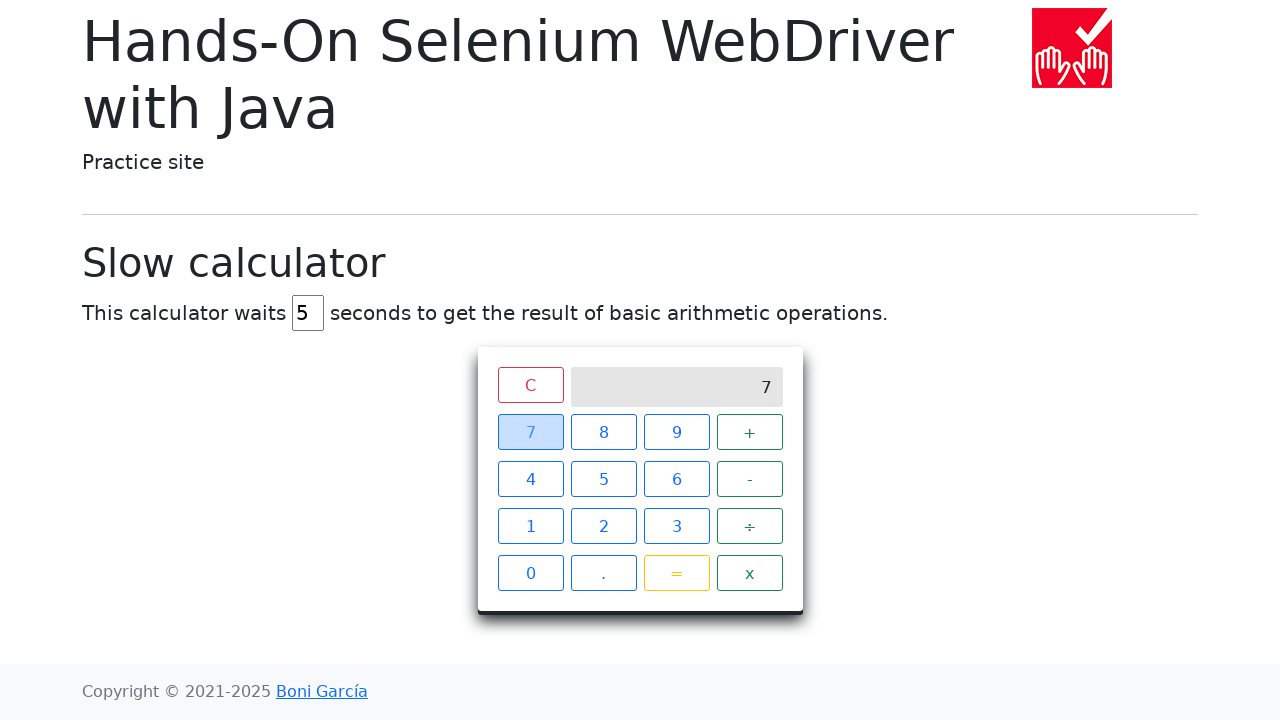

Clicked operator button (plus) at (750, 432) on .operator.btn.btn-outline-success
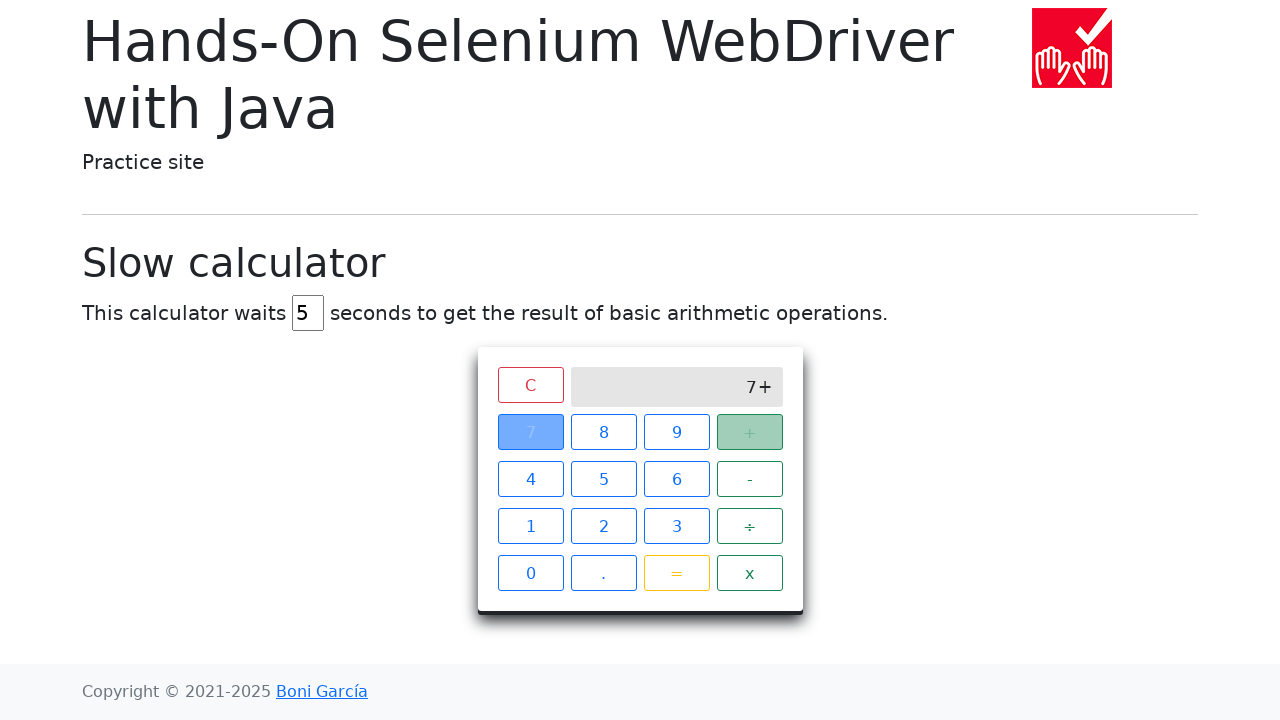

Clicked second number button (2) at (604, 432) on div.keys > span:nth-child(2)
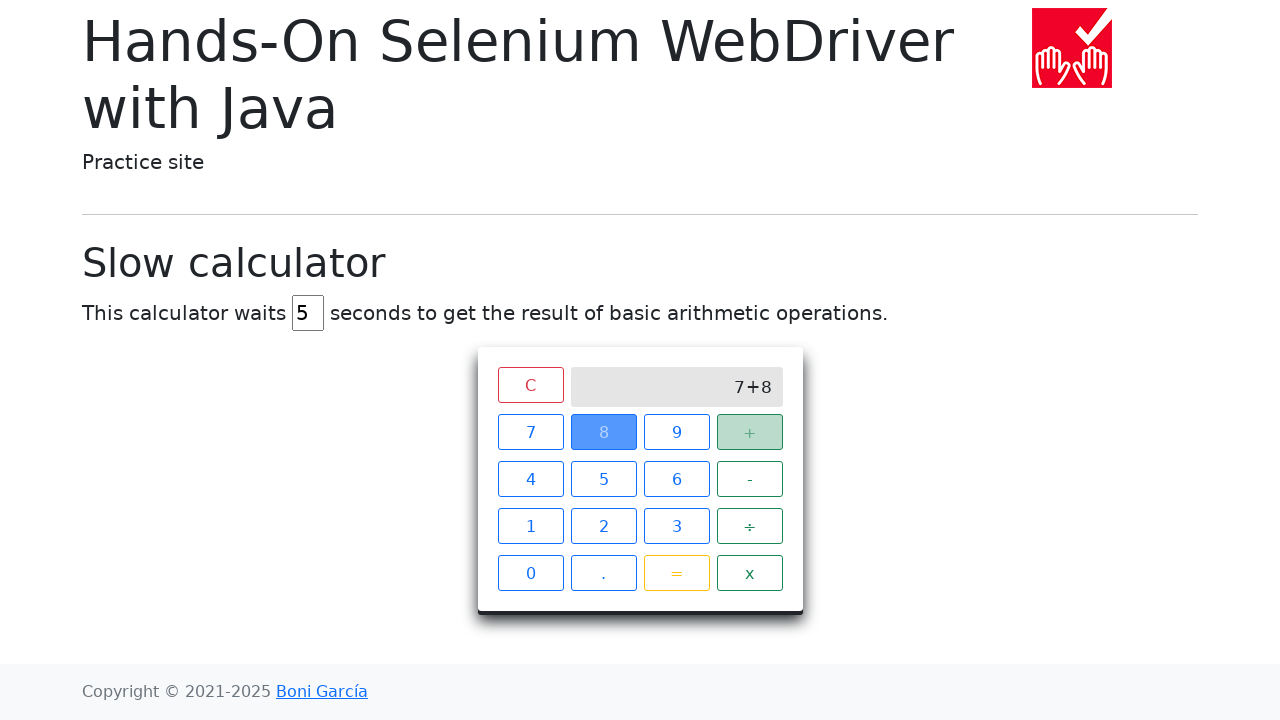

Clicked equals button to perform calculation at (676, 573) on .btn.btn-outline-warning
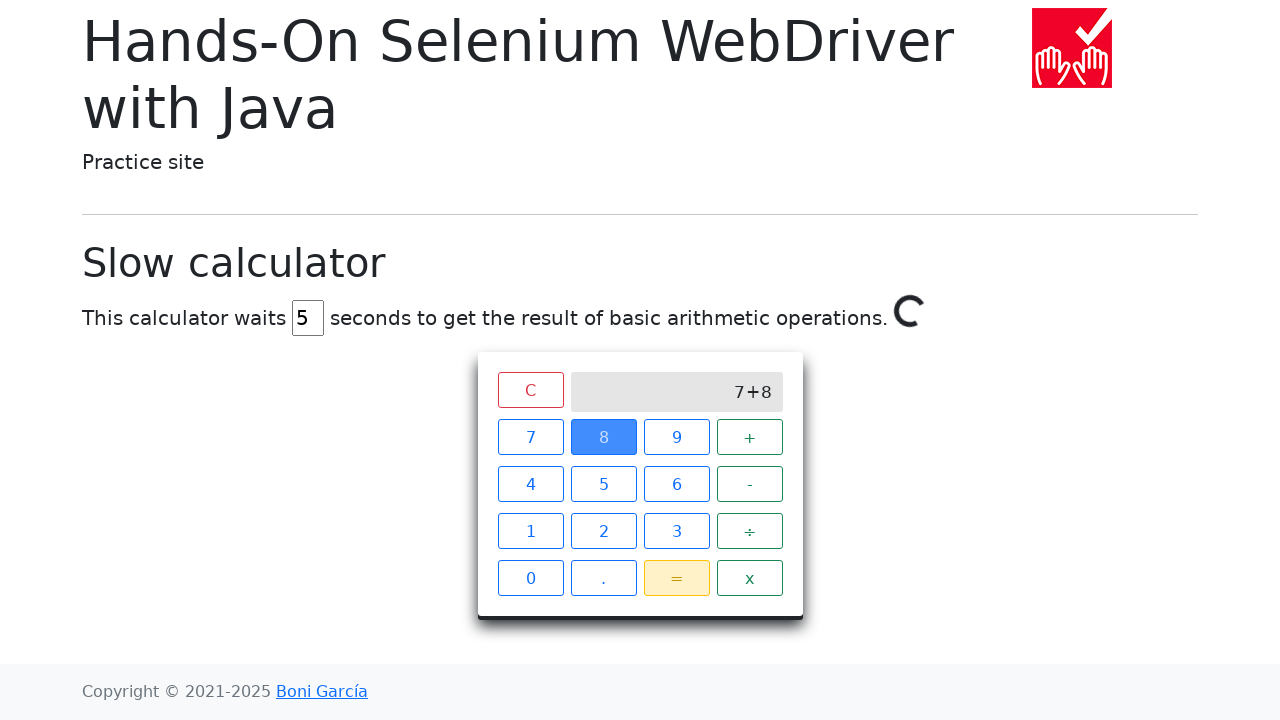

Calculation completed and result (15) displayed in calculator screen
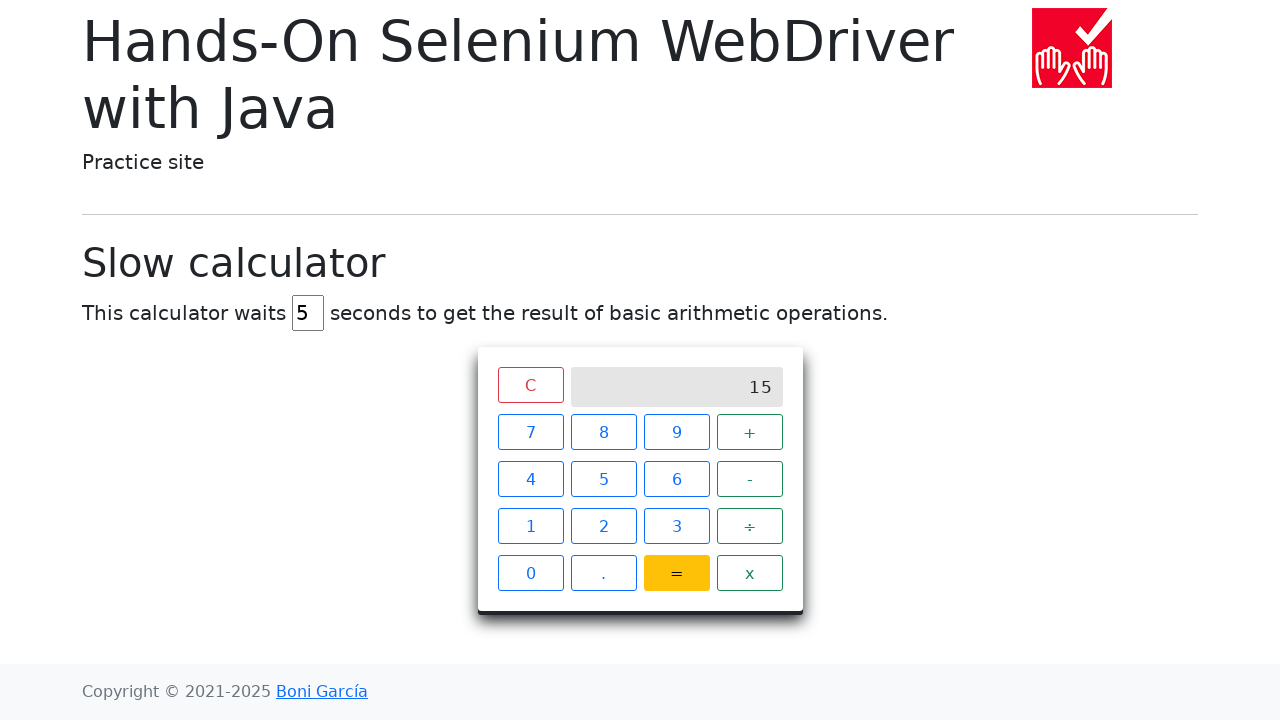

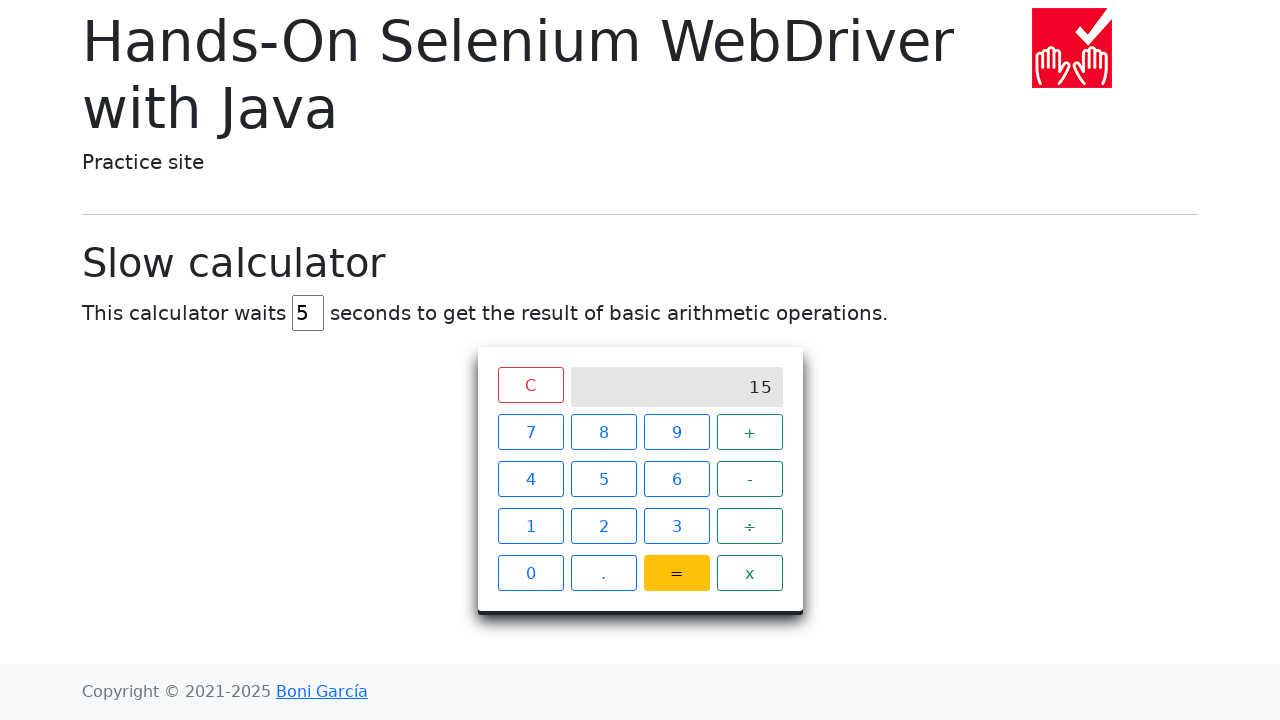